Tests the registration form by filling the firstname field and clicking the My Account link using Actions class methods

Starting URL: https://naveenautomationlabs.com/opencart/index.php?route=account/register

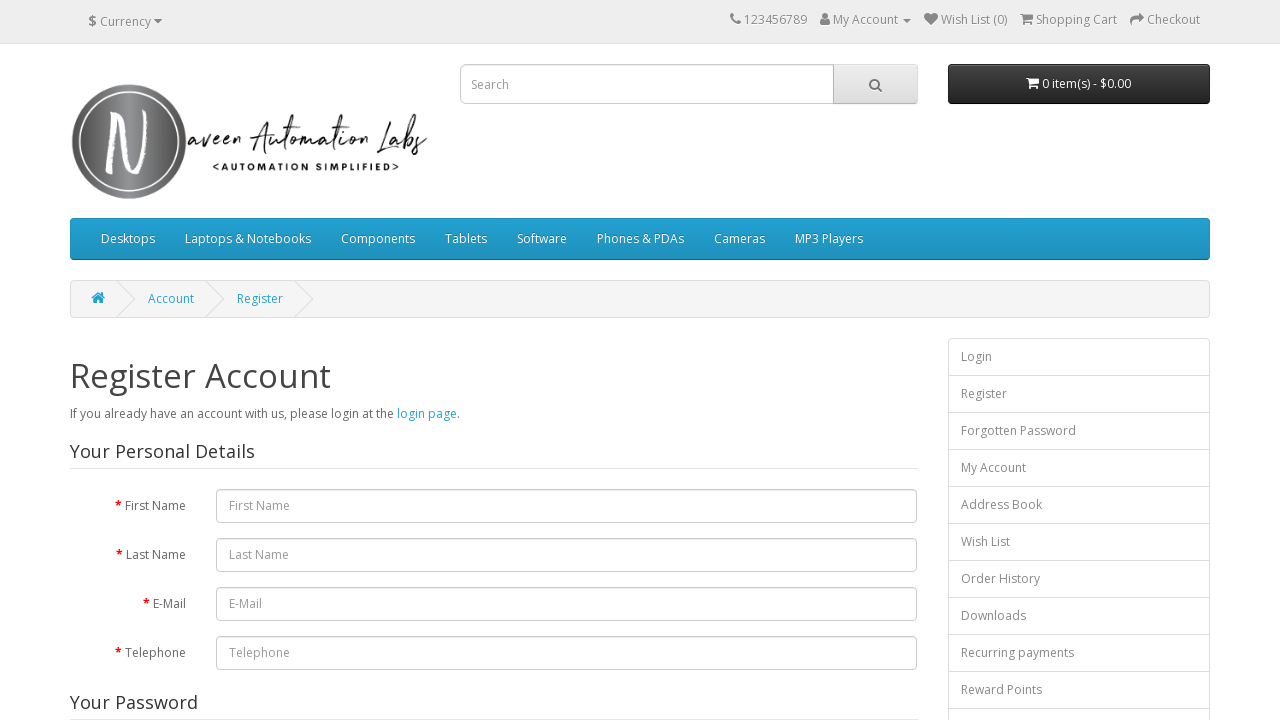

Filled firstname field with 'testing' using keyboard input on #input-firstname
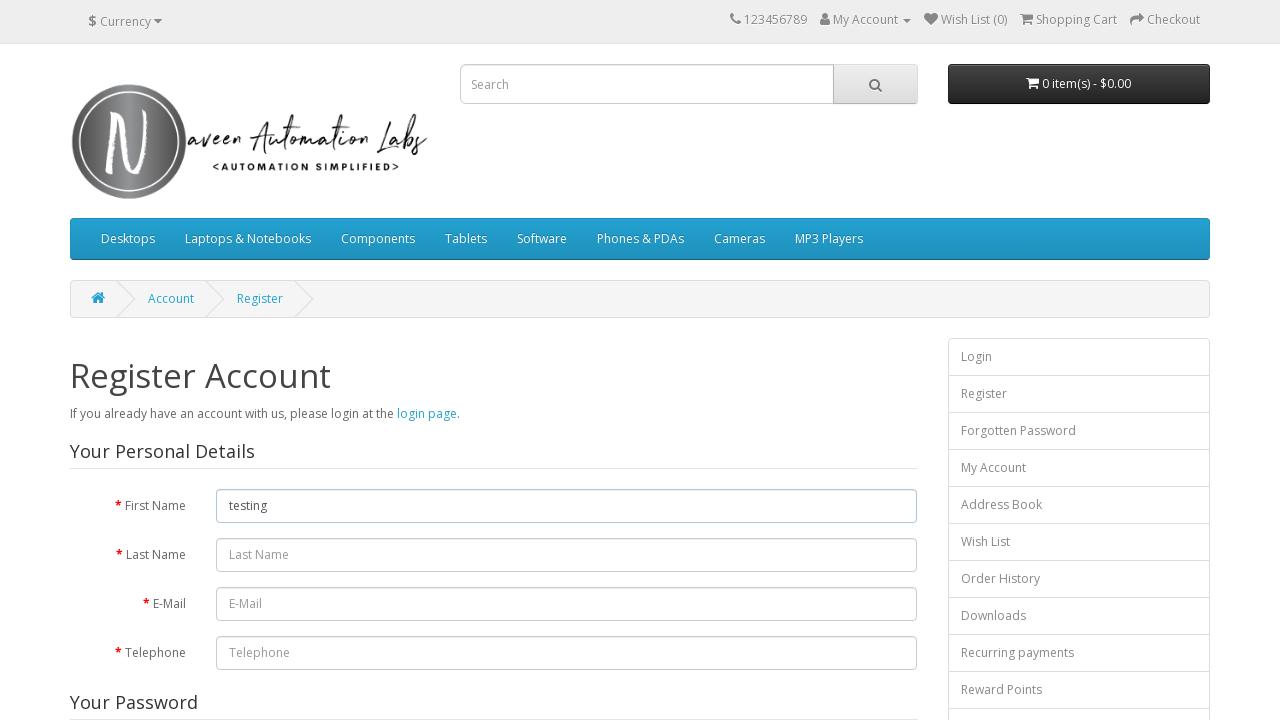

Clicked on My Account link at (866, 20) on text=My Account
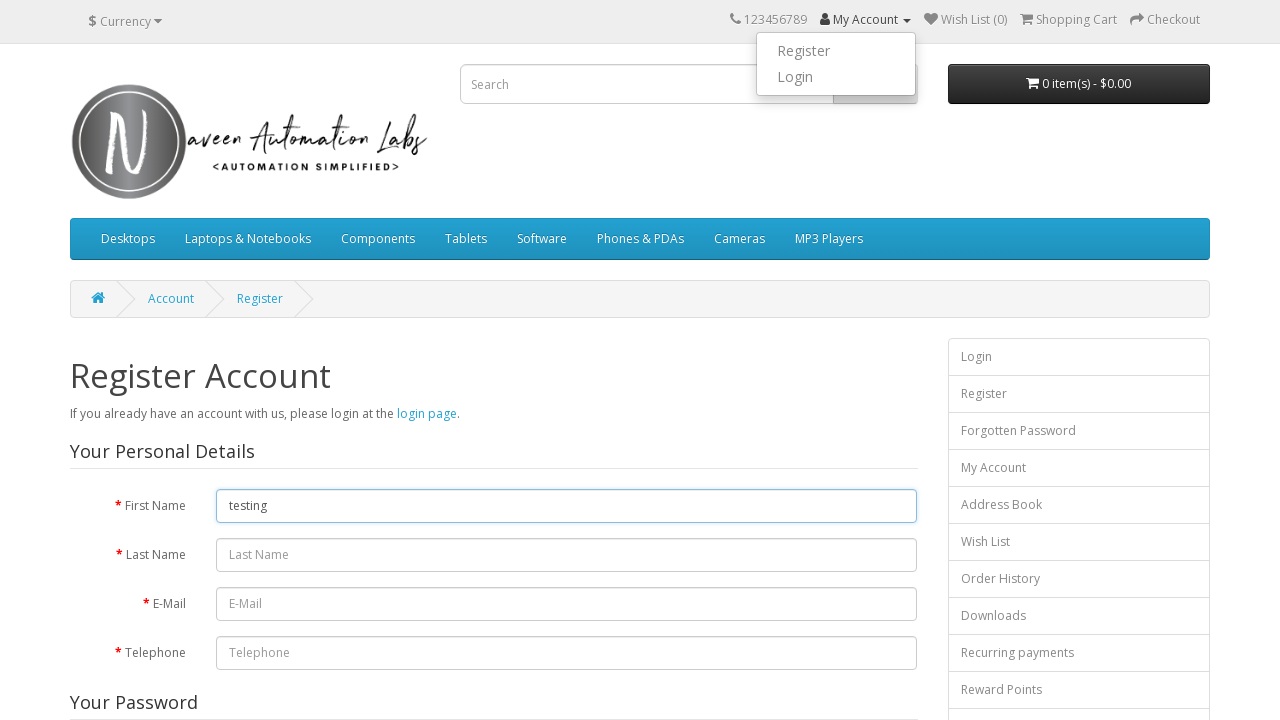

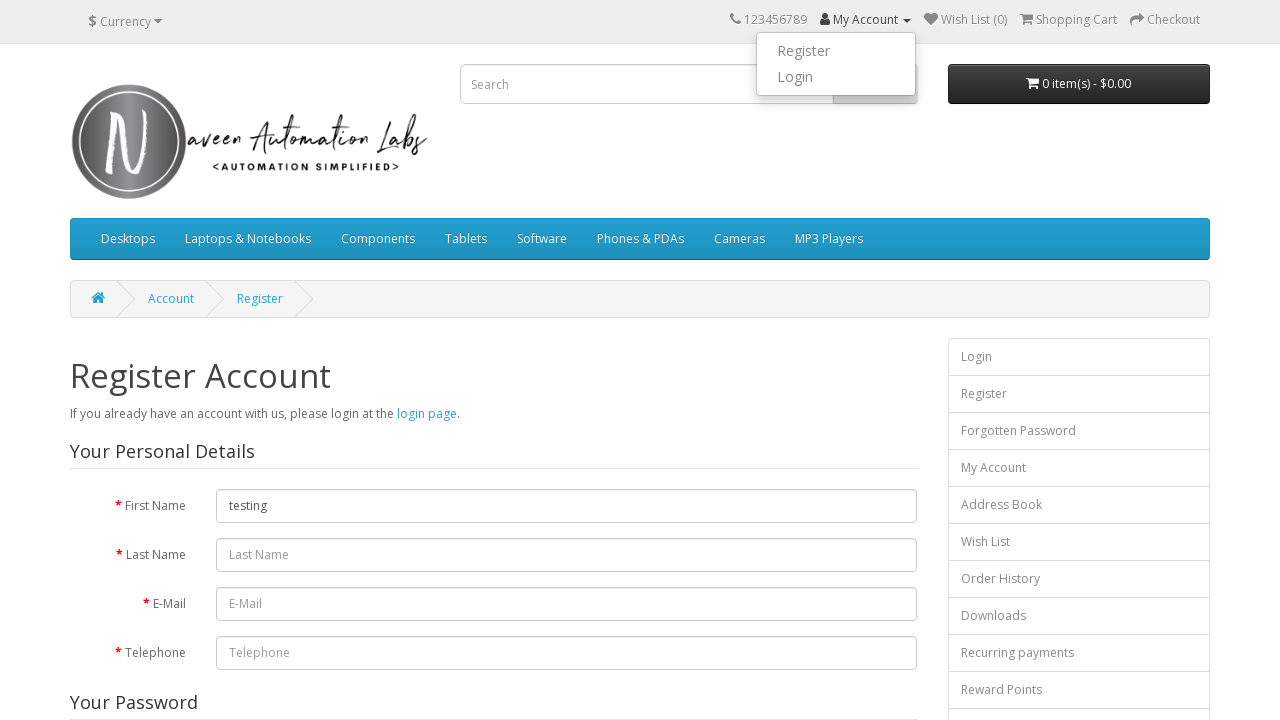